Tests navigation from the landing page to the login/signup page by clicking the signup link and verifying the URL changes to the login page.

Starting URL: https://automationexercise.com/

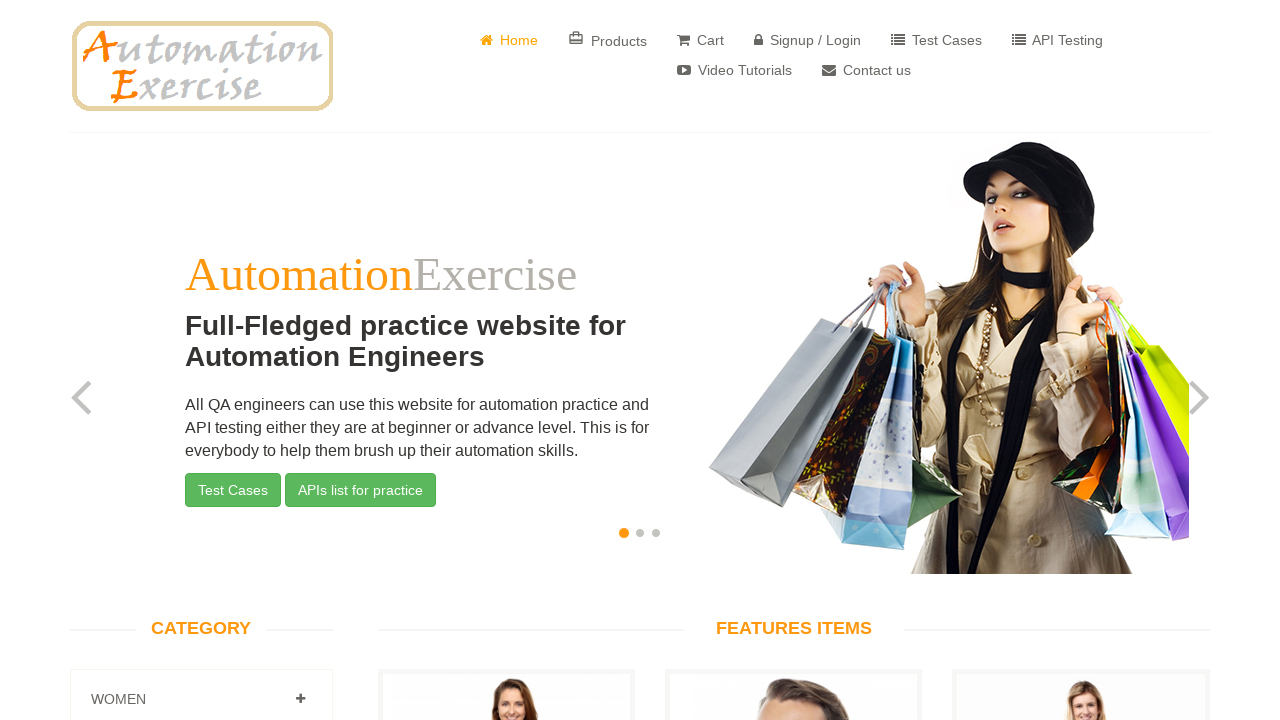

Clicked the Signup/Login link in the navigation at (808, 40) on a[href='/login']
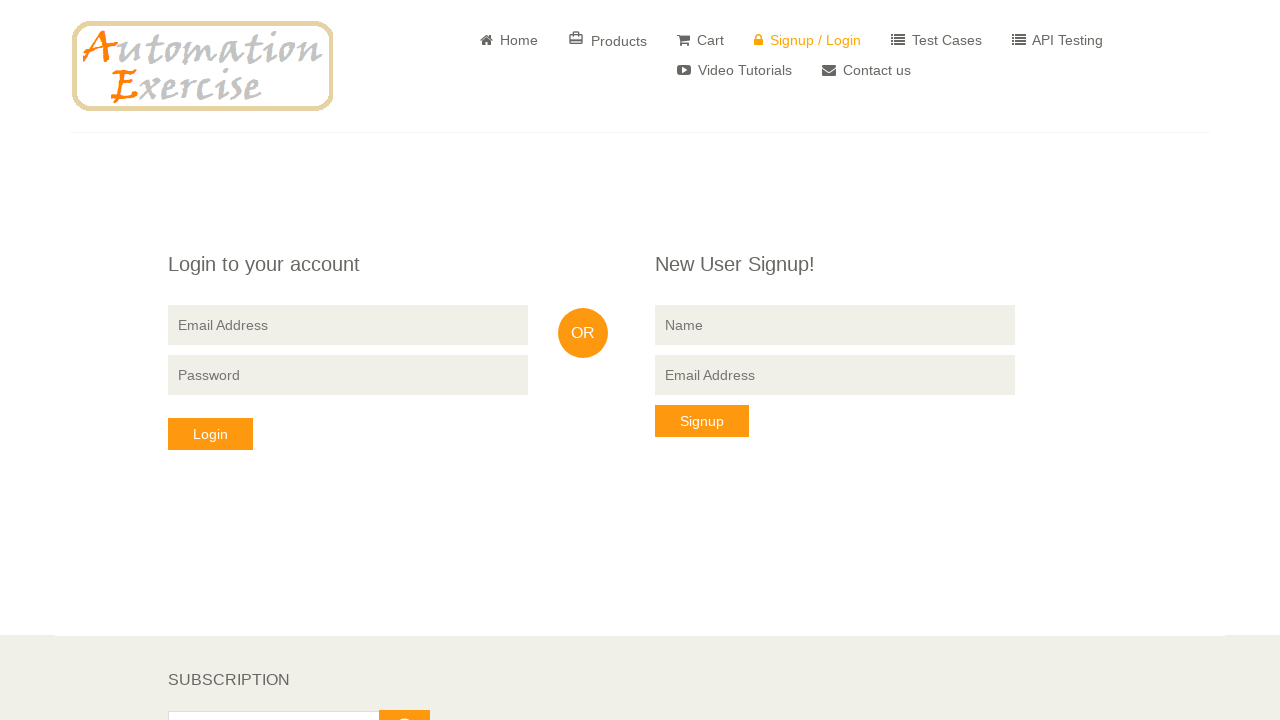

Navigation to login page completed
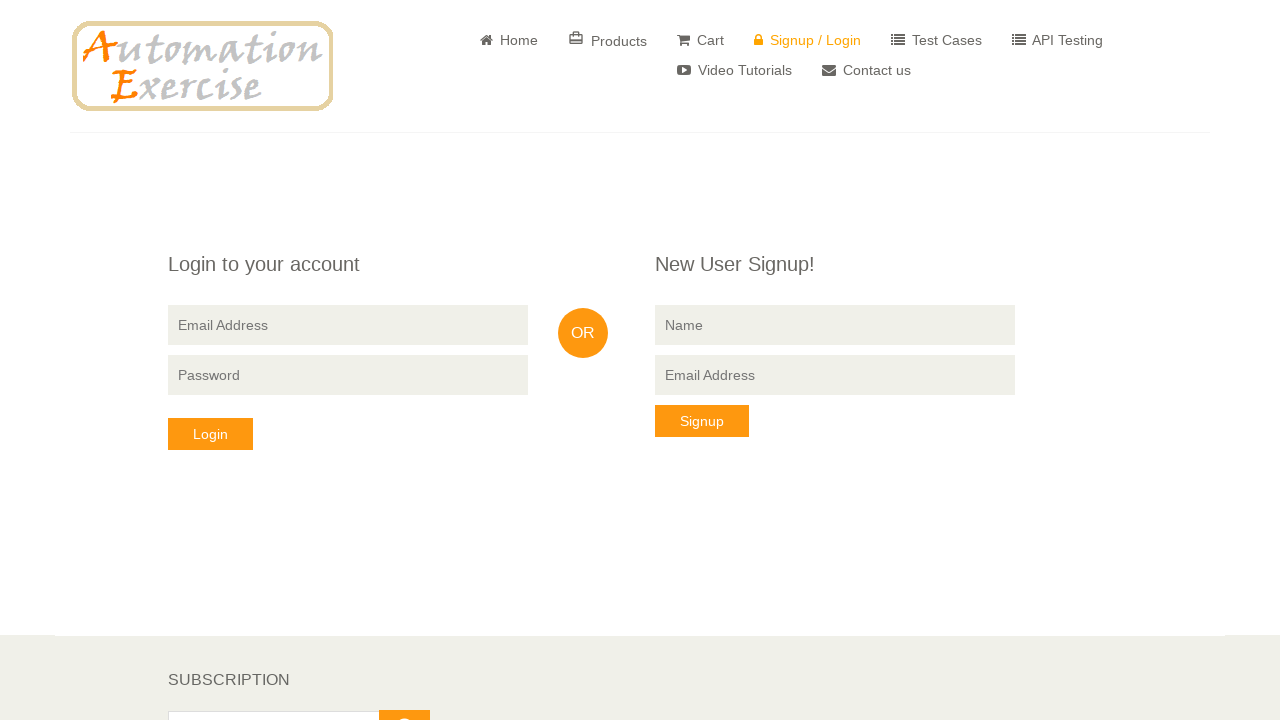

Verified URL changed to https://automationexercise.com/login
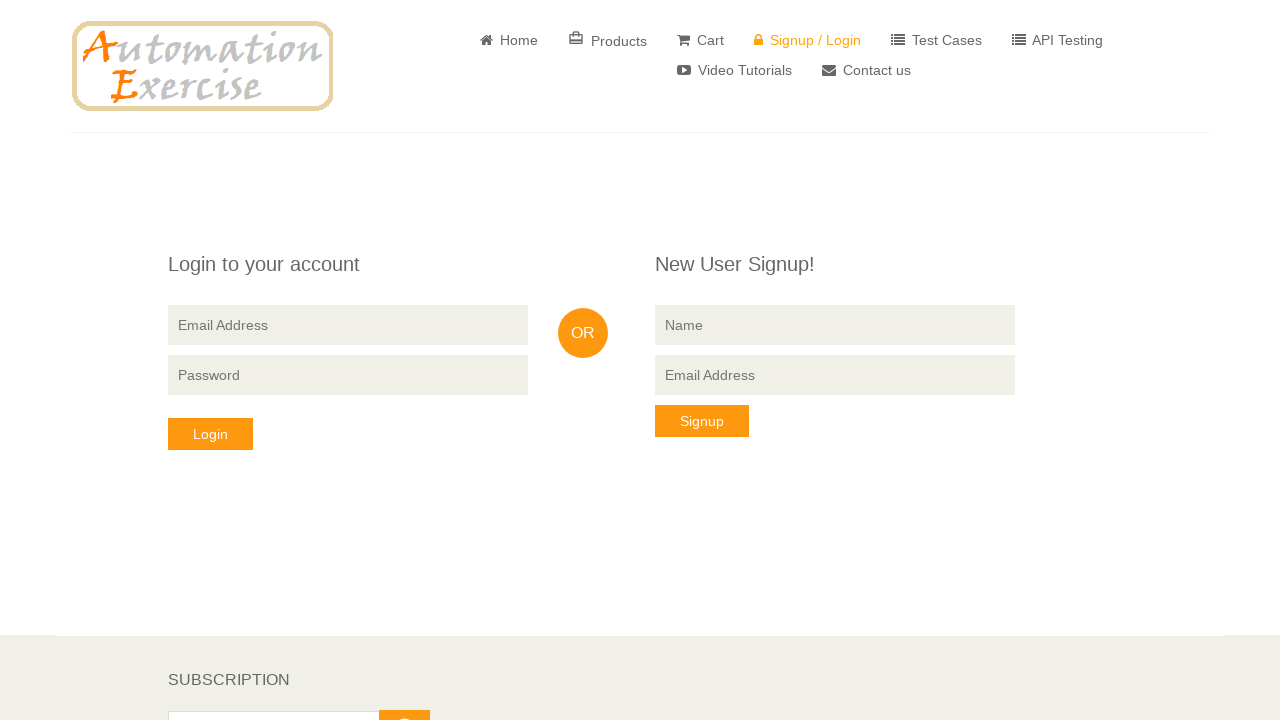

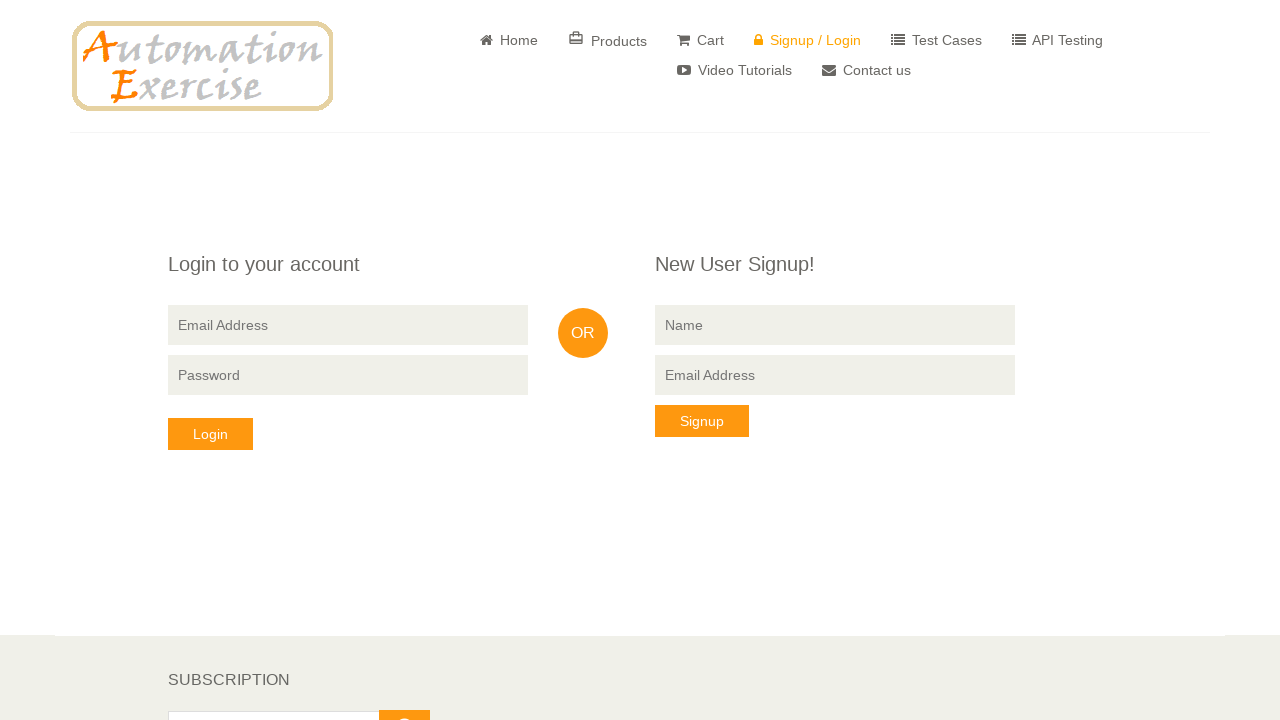